Tests navigation by clicking a specific link with text "224592", then fills out a form with first name, last name, city, and country fields, and submits the form.

Starting URL: http://suninjuly.github.io/find_link_text

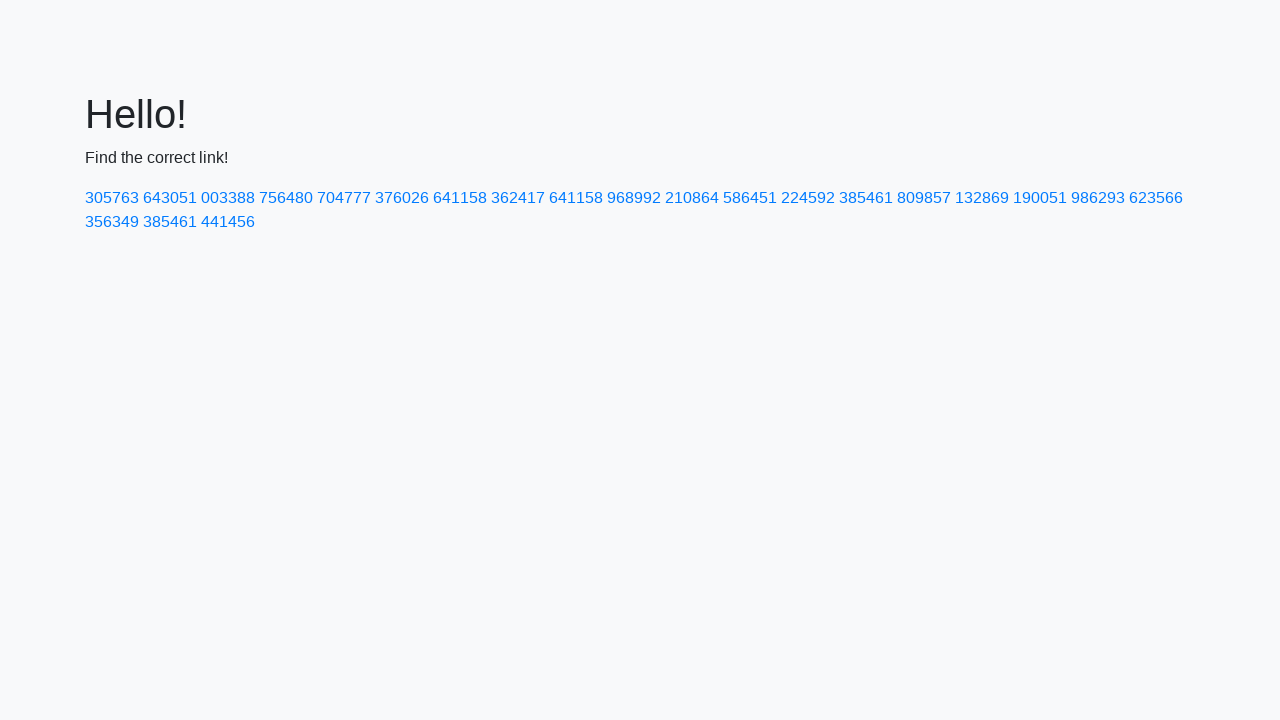

Clicked link with text '224592' at (808, 198) on text=224592
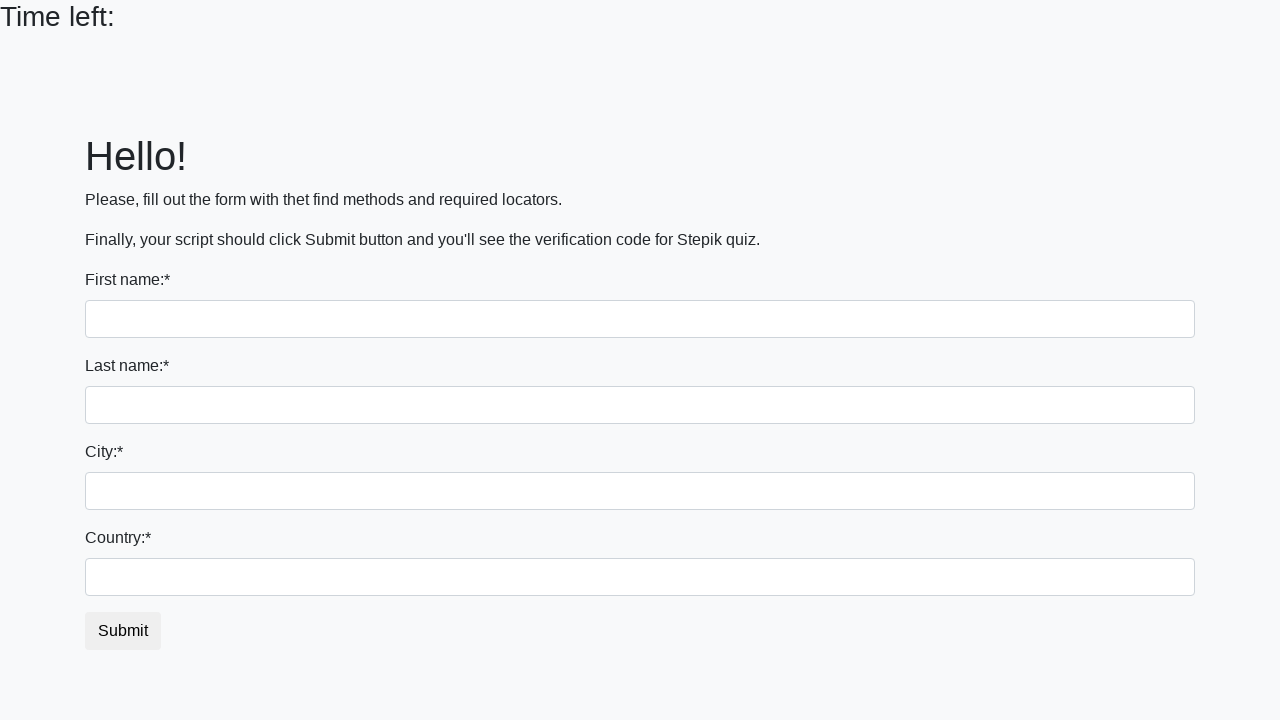

Filled first name field with 'Ivan' on input
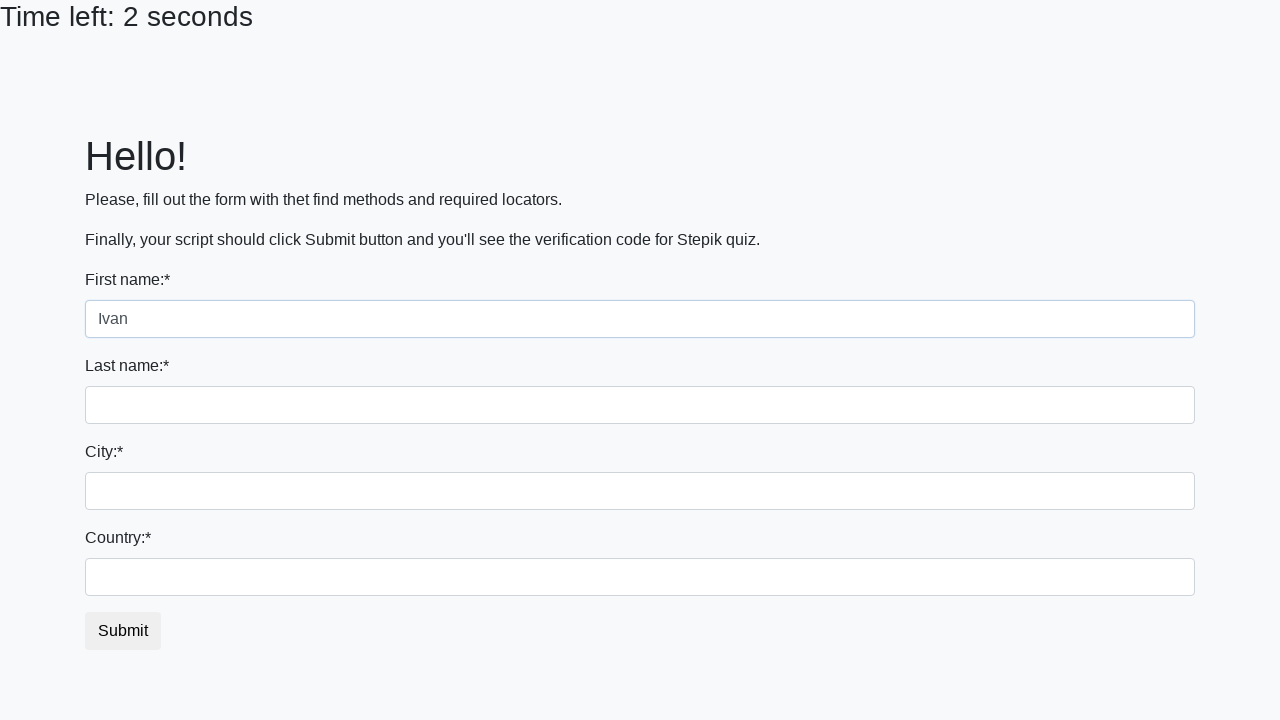

Filled last name field with 'Petrov' on input[name='last_name']
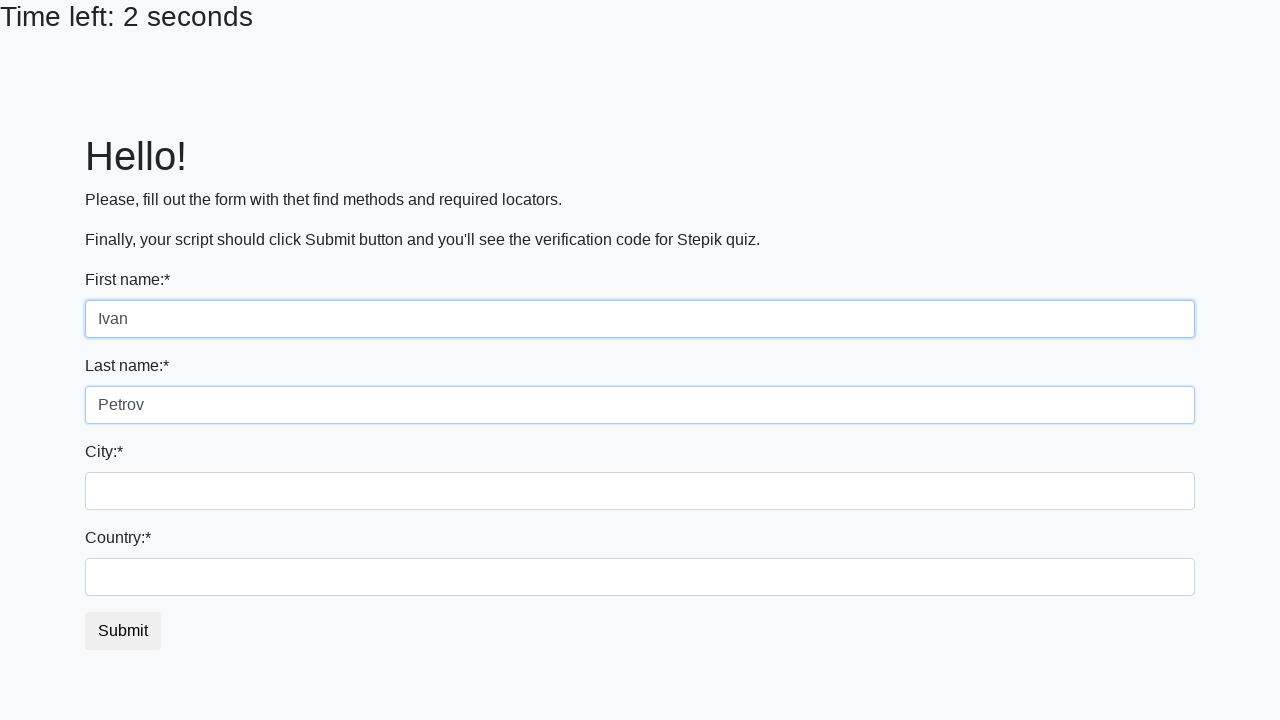

Filled city field with 'Smolensk' on .form-control.city
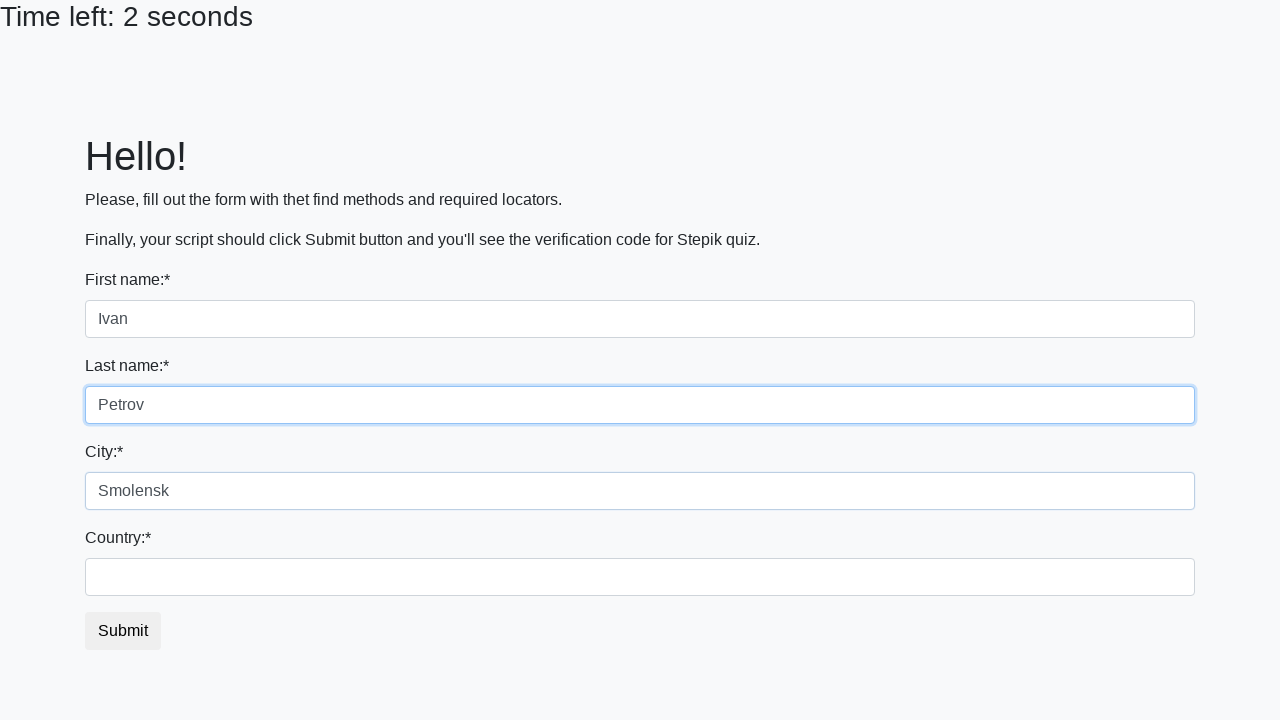

Filled country field with 'Russia' on #country
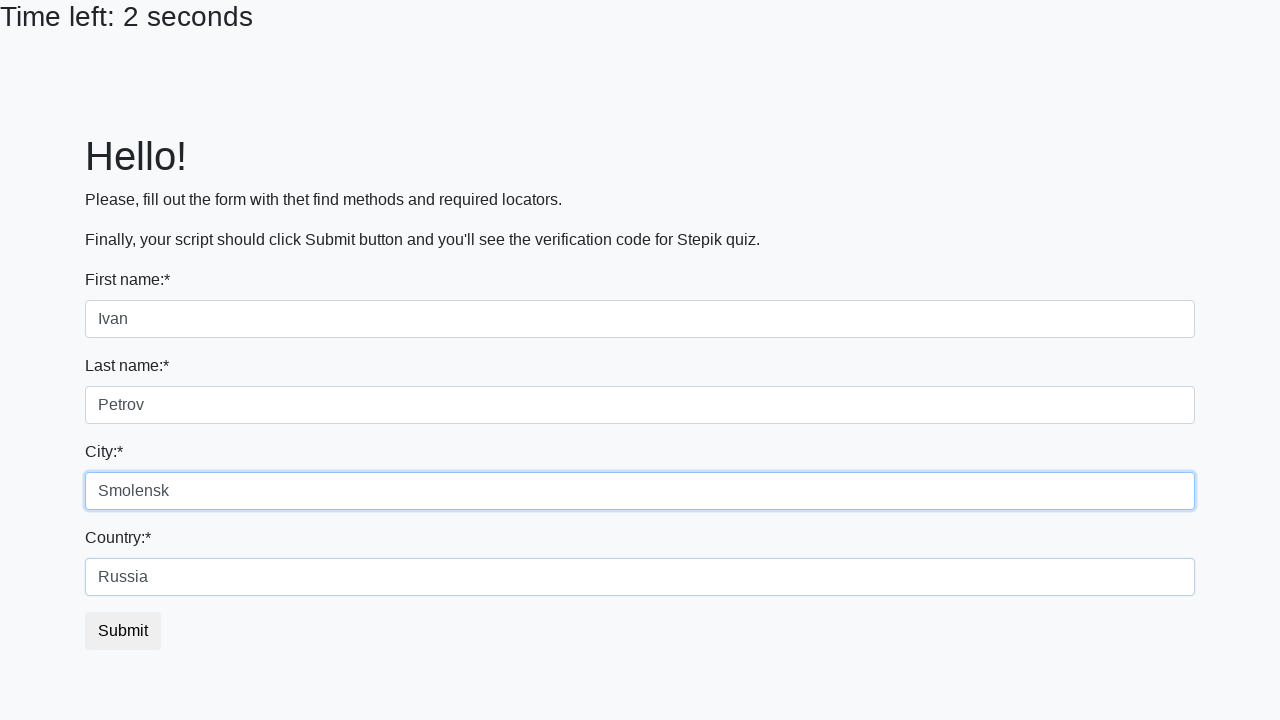

Clicked submit button to submit the form at (123, 631) on button.btn
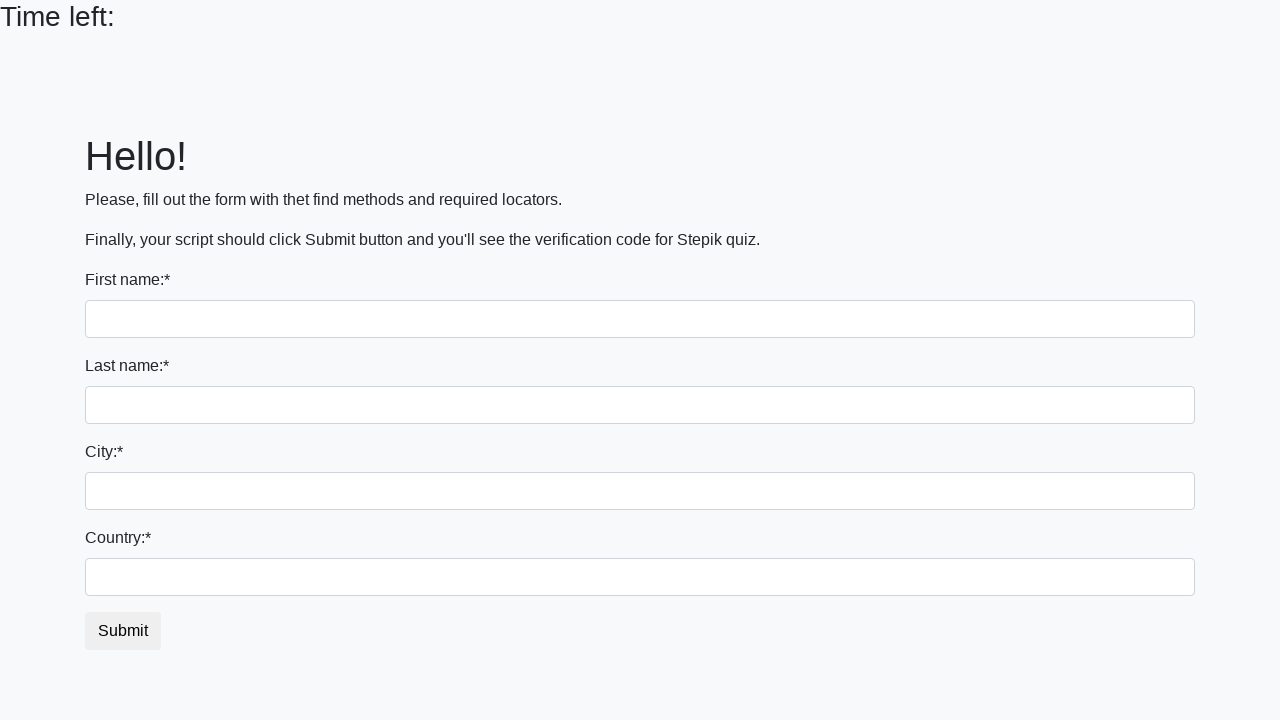

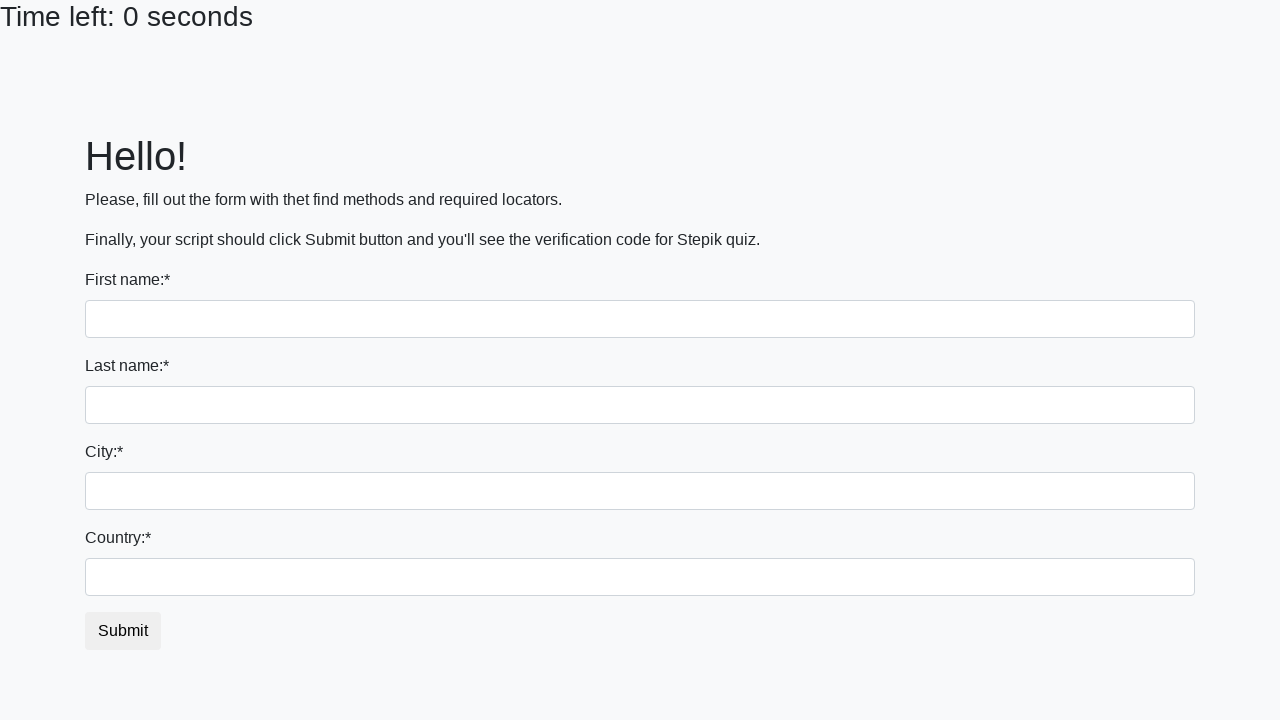